Tests filling the 'Email' text field with an email address and verifies the input value is correctly stored in the field.

Starting URL: https://demoqa.com/text-box

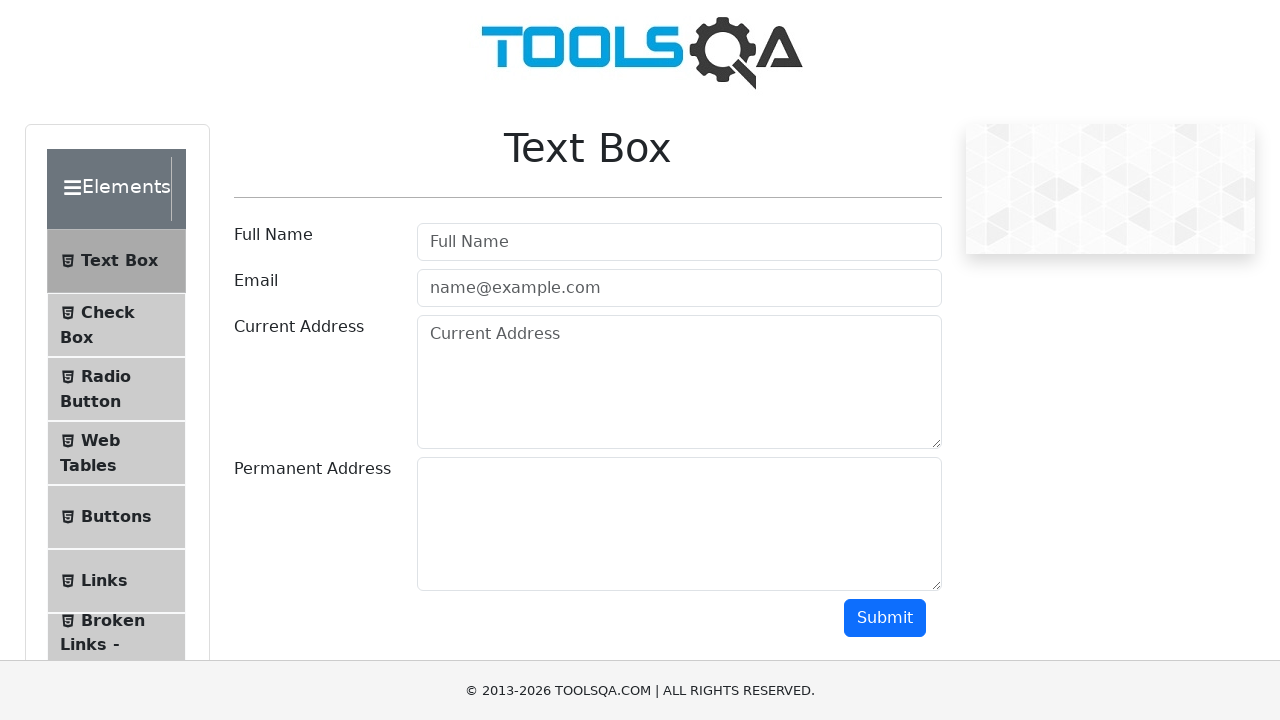

Filled Email field with 'braianef96@gmail.com' on #userEmail
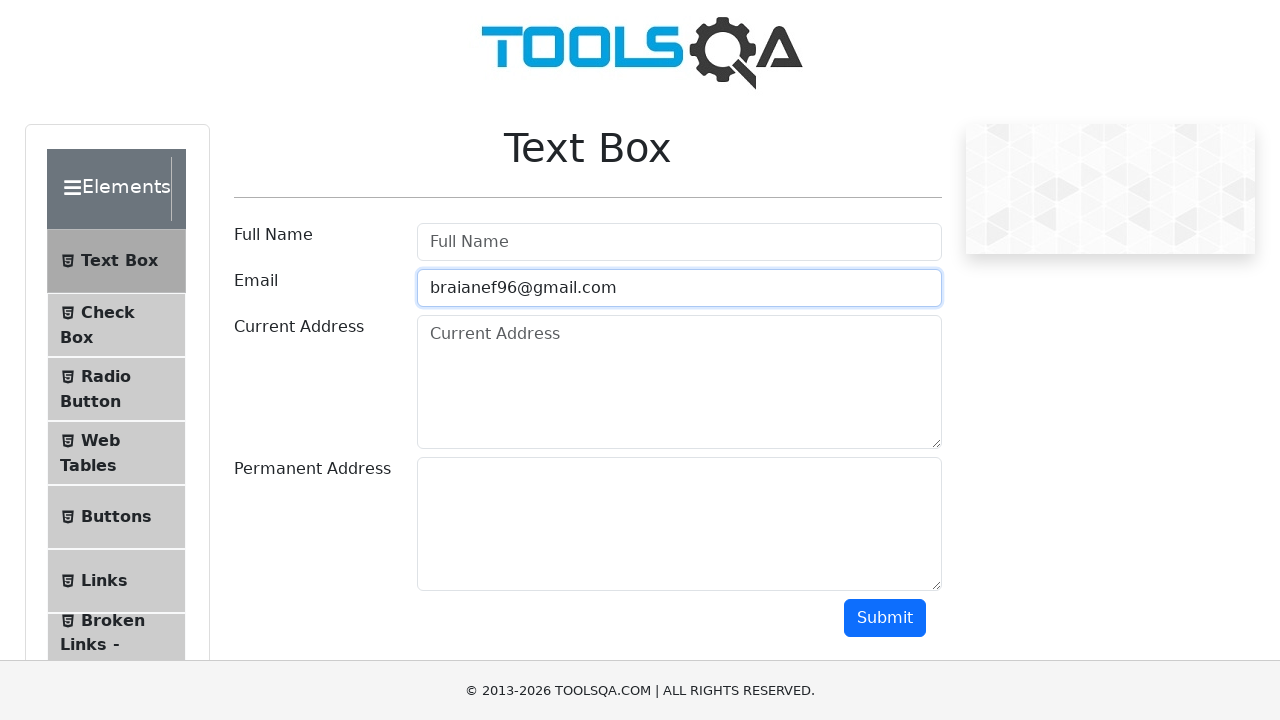

Retrieved email input value from field
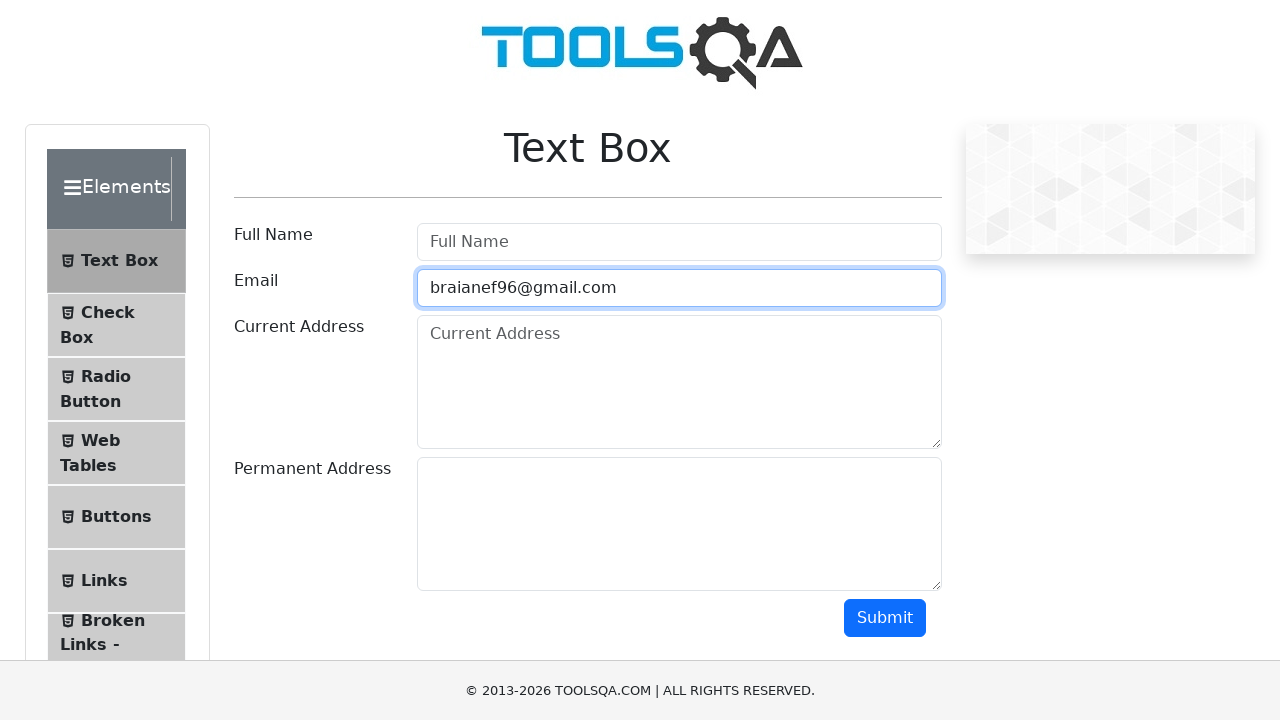

Verified email value matches expected input 'braianef96@gmail.com'
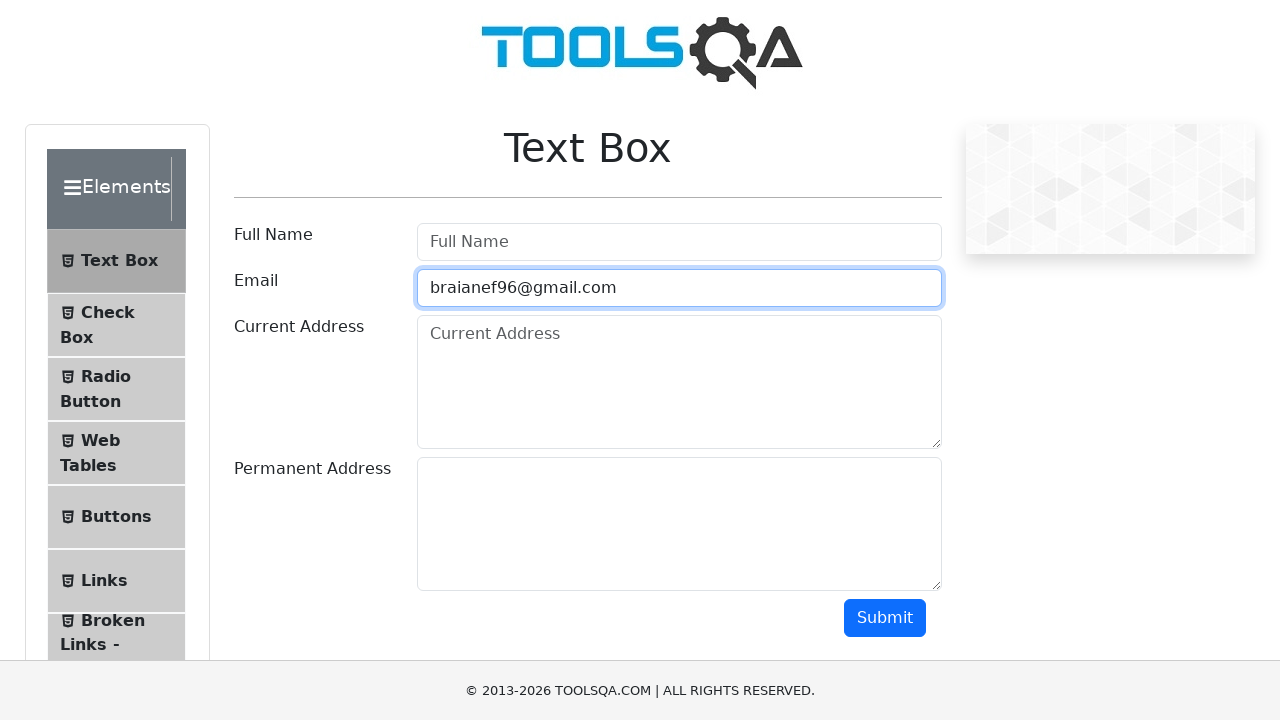

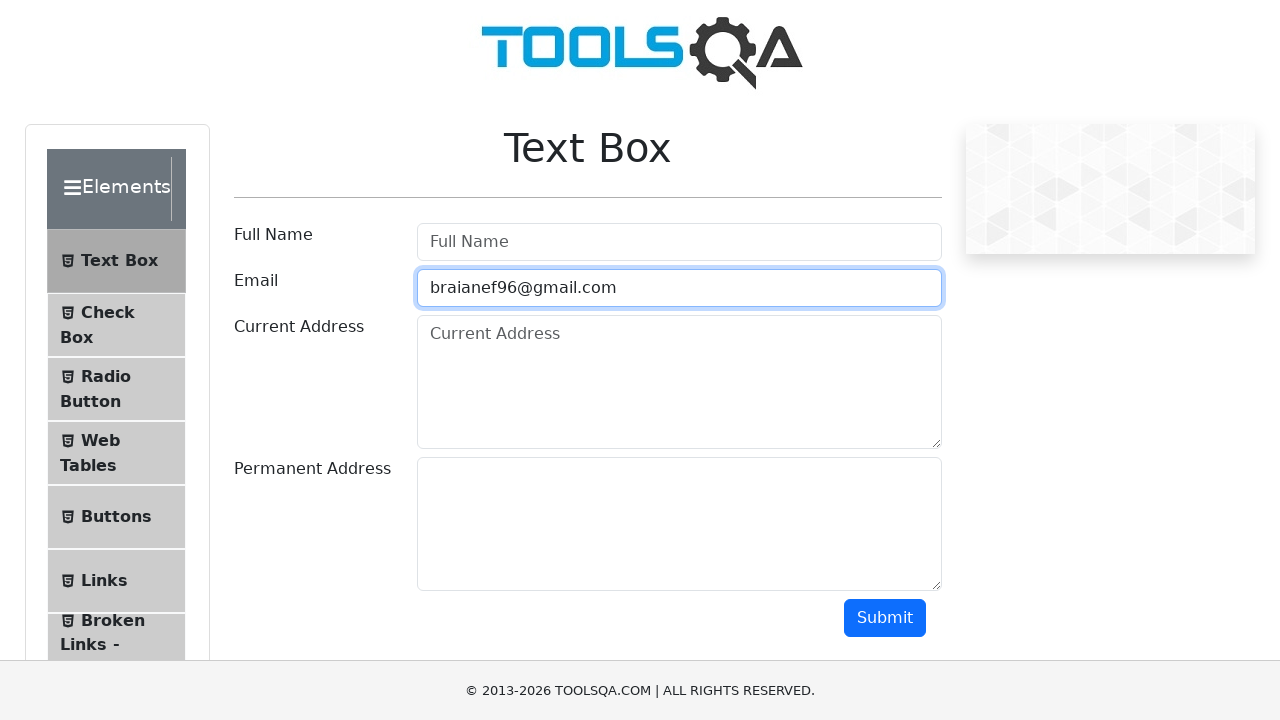